Tests an e-commerce vegetable shopping cart flow by searching for products, adding them to cart, applying a promo code, and verifying price calculations

Starting URL: https://rahulshettyacademy.com/seleniumPractise/#/

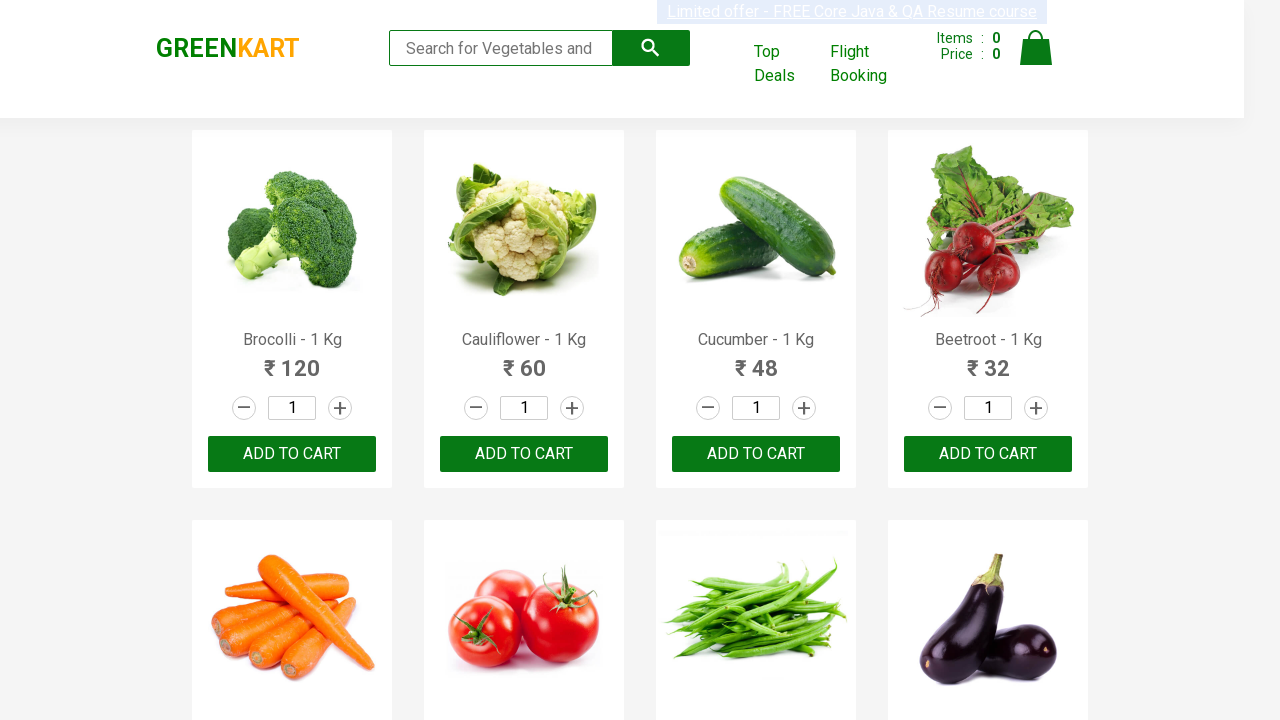

Filled search field with 'ber' on //input[@type='search']
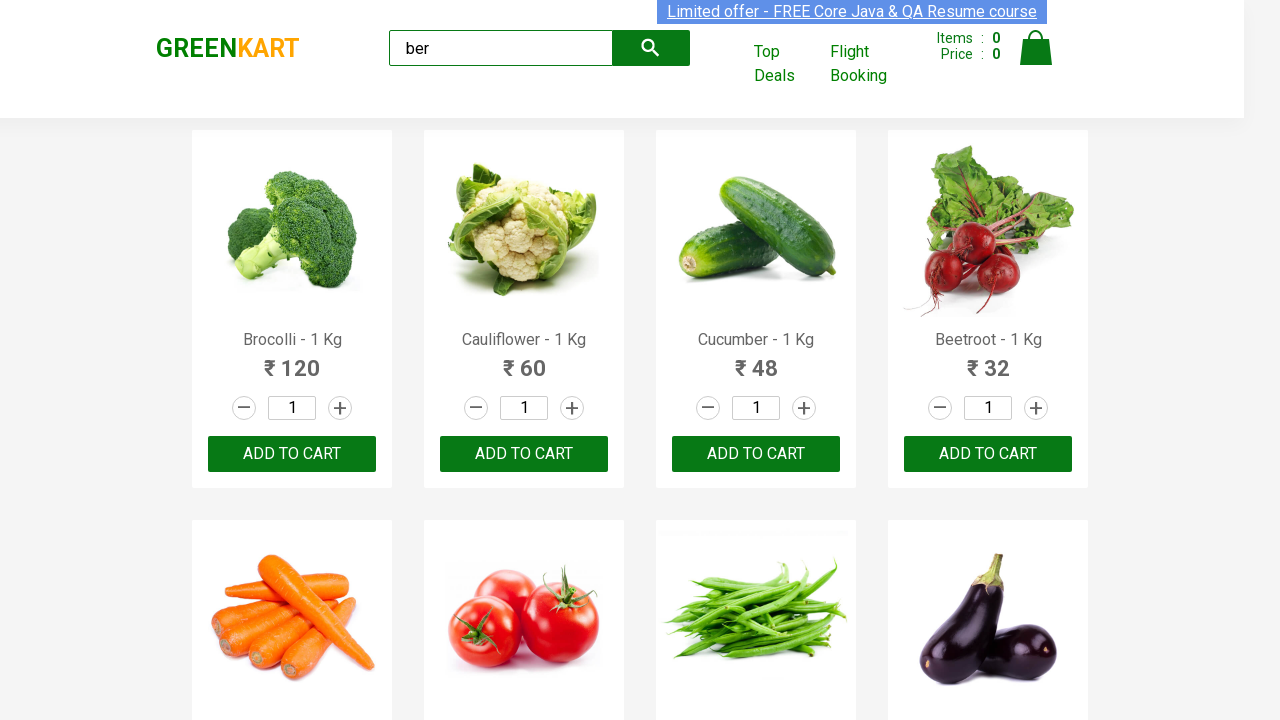

Waited 2 seconds for search results to load
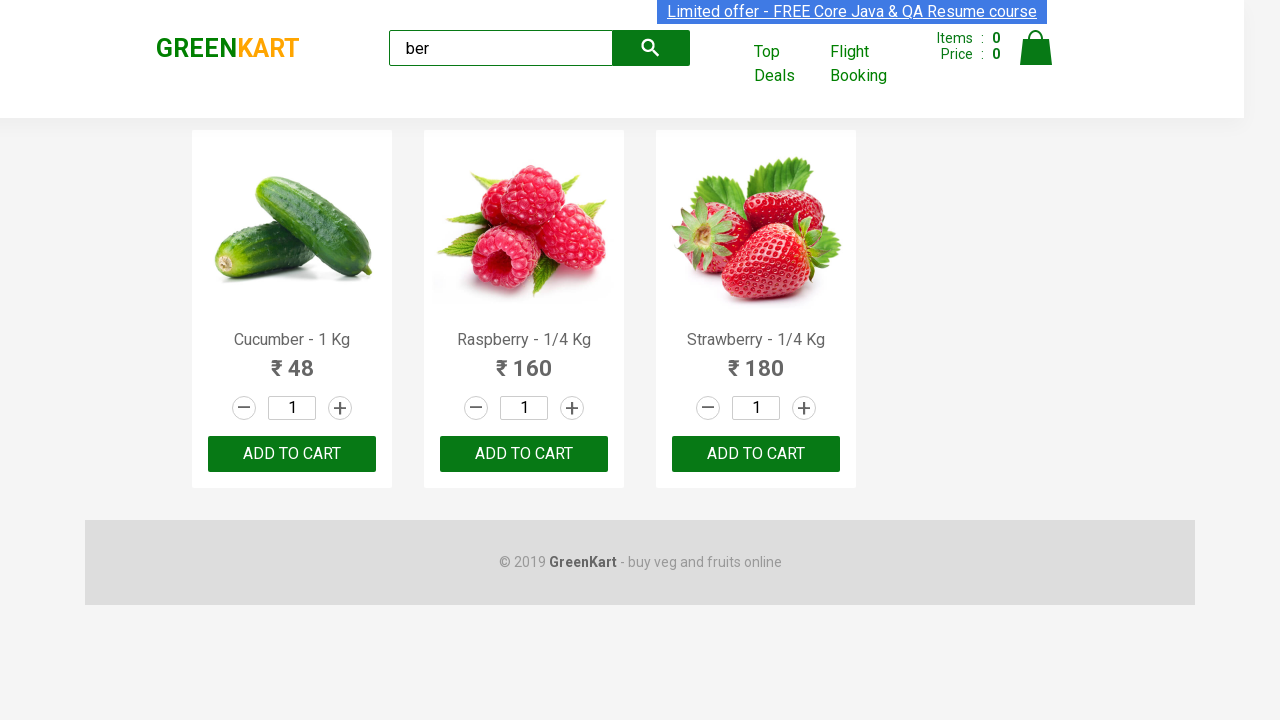

Verified 3 products are displayed in search results
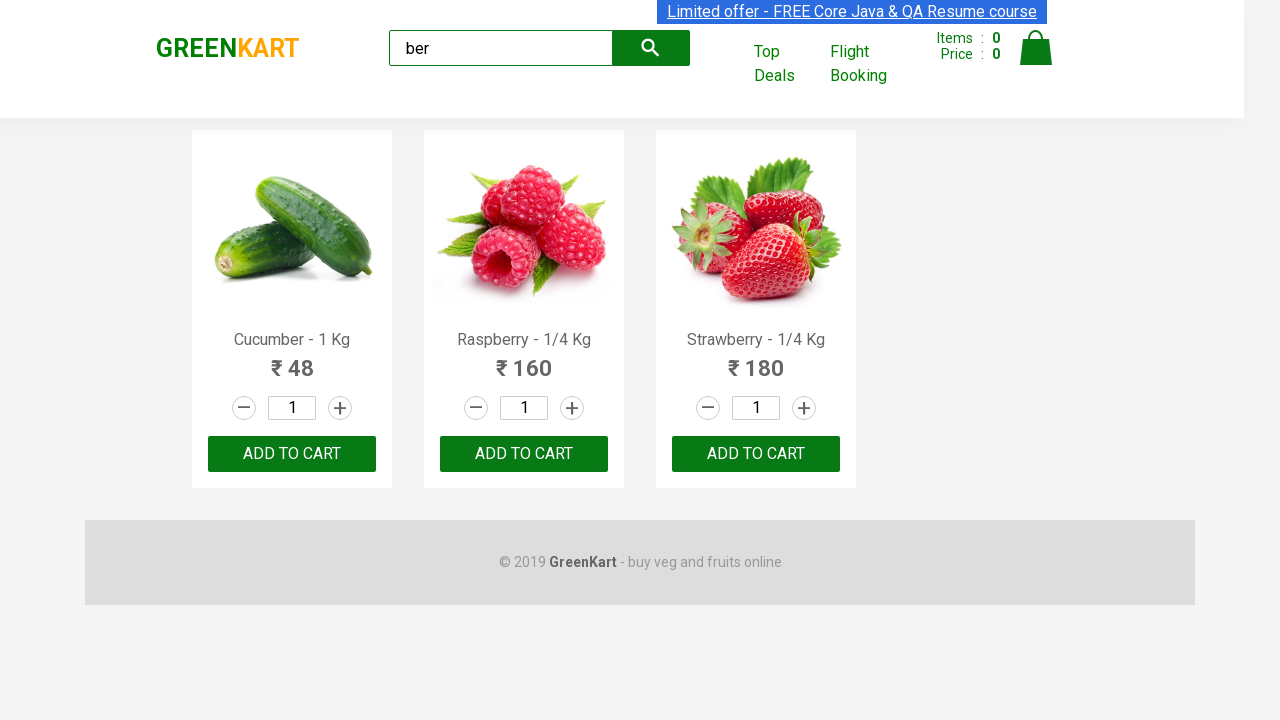

Added product 'Cucumber - 1 Kg' to cart at (292, 454) on xpath=//div[@class='product-action']/button >> nth=0
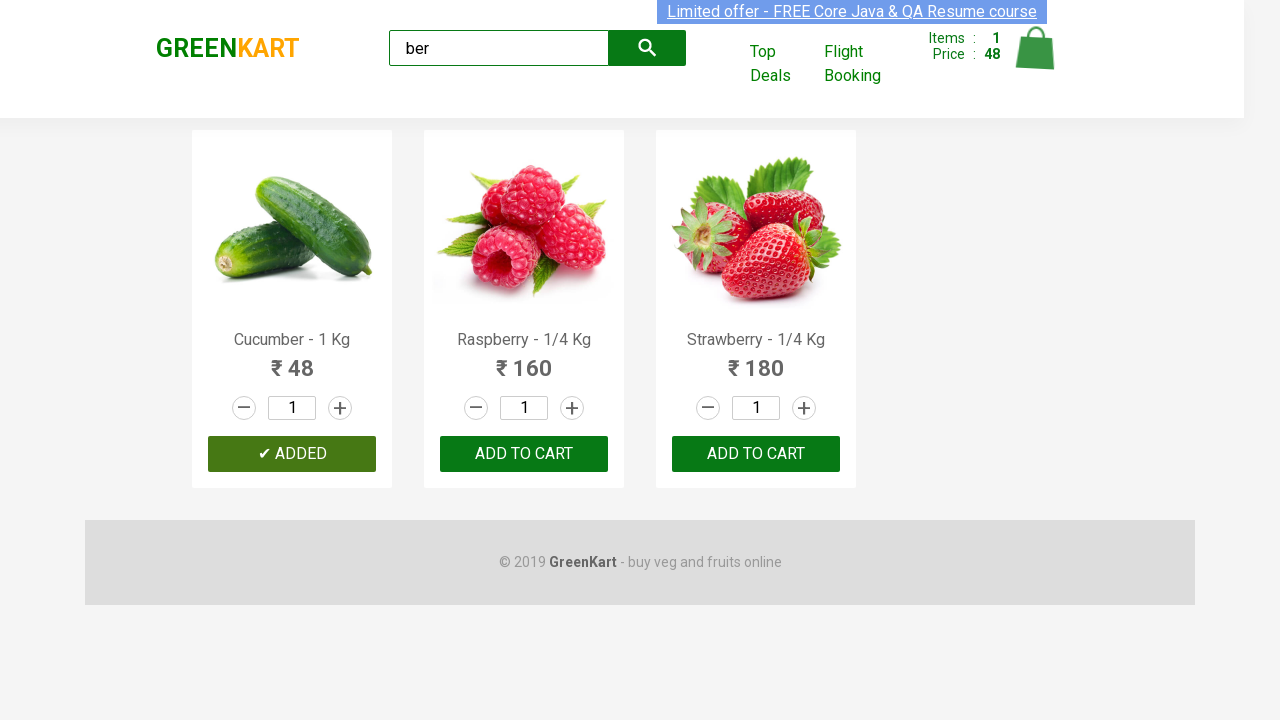

Added product 'Raspberry - 1/4 Kg' to cart at (524, 454) on xpath=//div[@class='product-action']/button >> nth=1
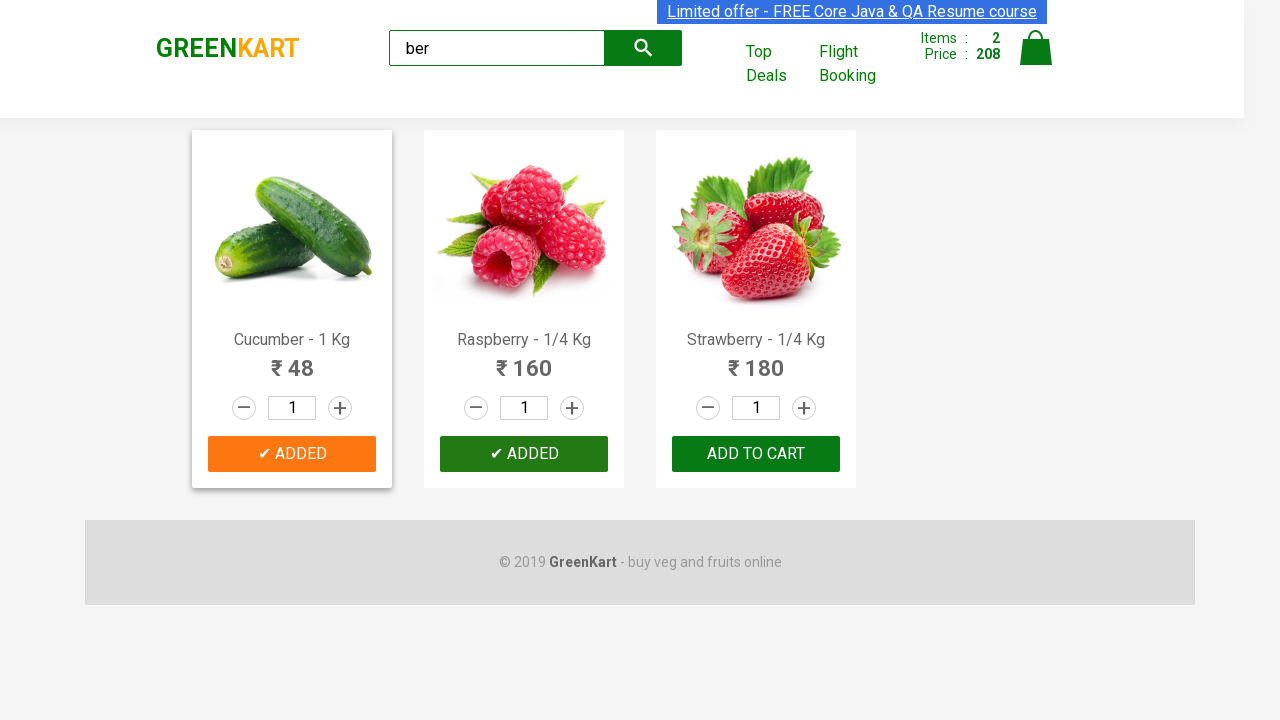

Added product 'Strawberry - 1/4 Kg' to cart at (756, 454) on xpath=//div[@class='product-action']/button >> nth=2
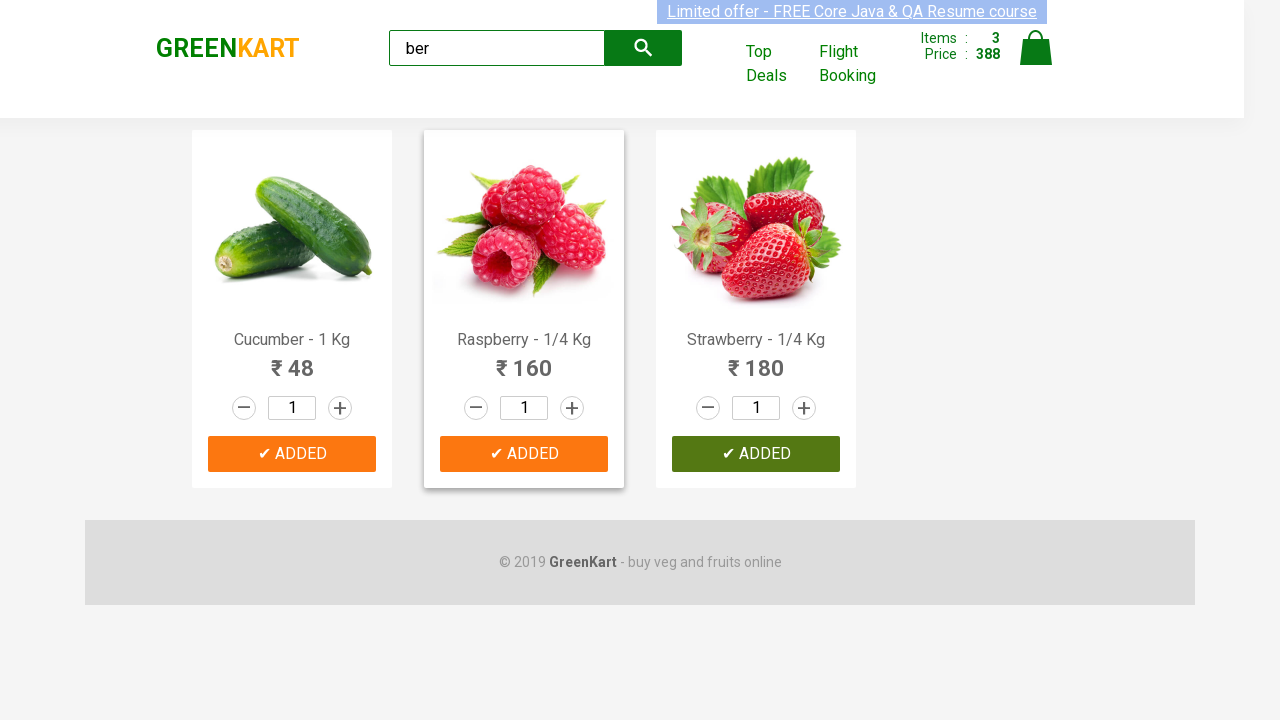

Clicked cart icon to open shopping cart at (1036, 48) on xpath=//img[@alt='Cart']
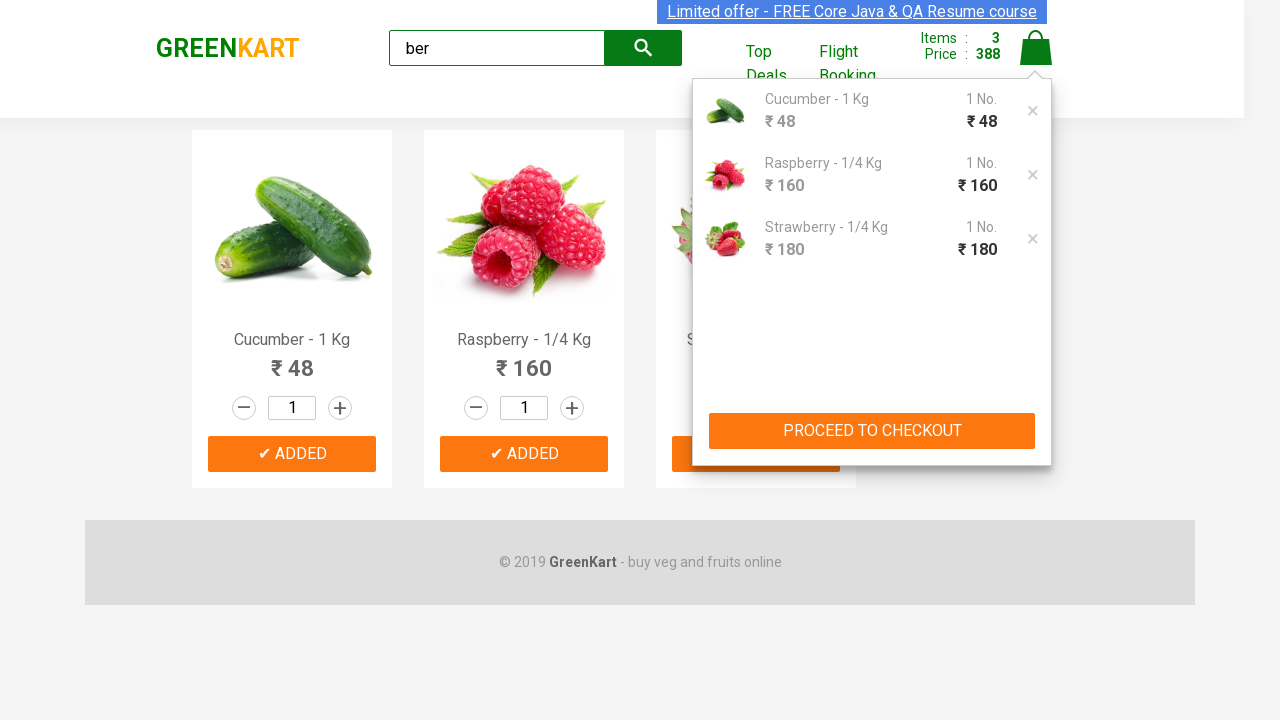

Clicked checkout button to proceed at (872, 431) on xpath=//div[@class='action-block']/button
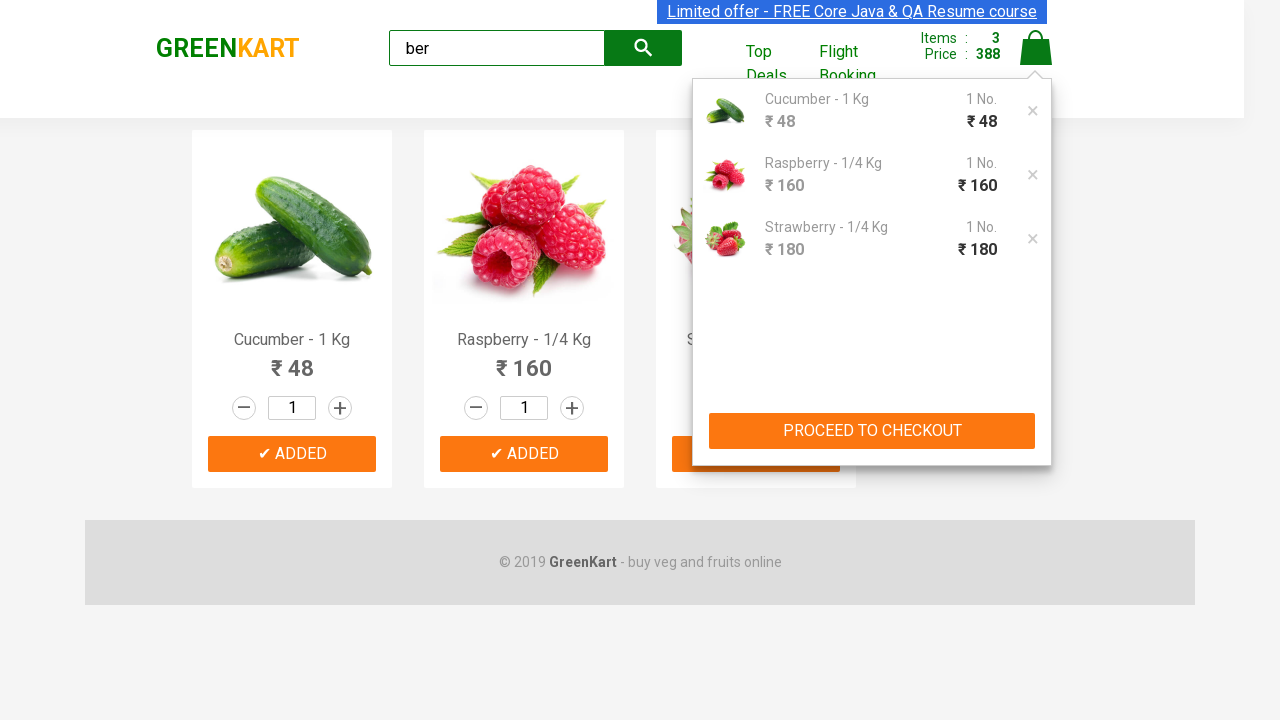

Checkout page loaded and promo code field appeared
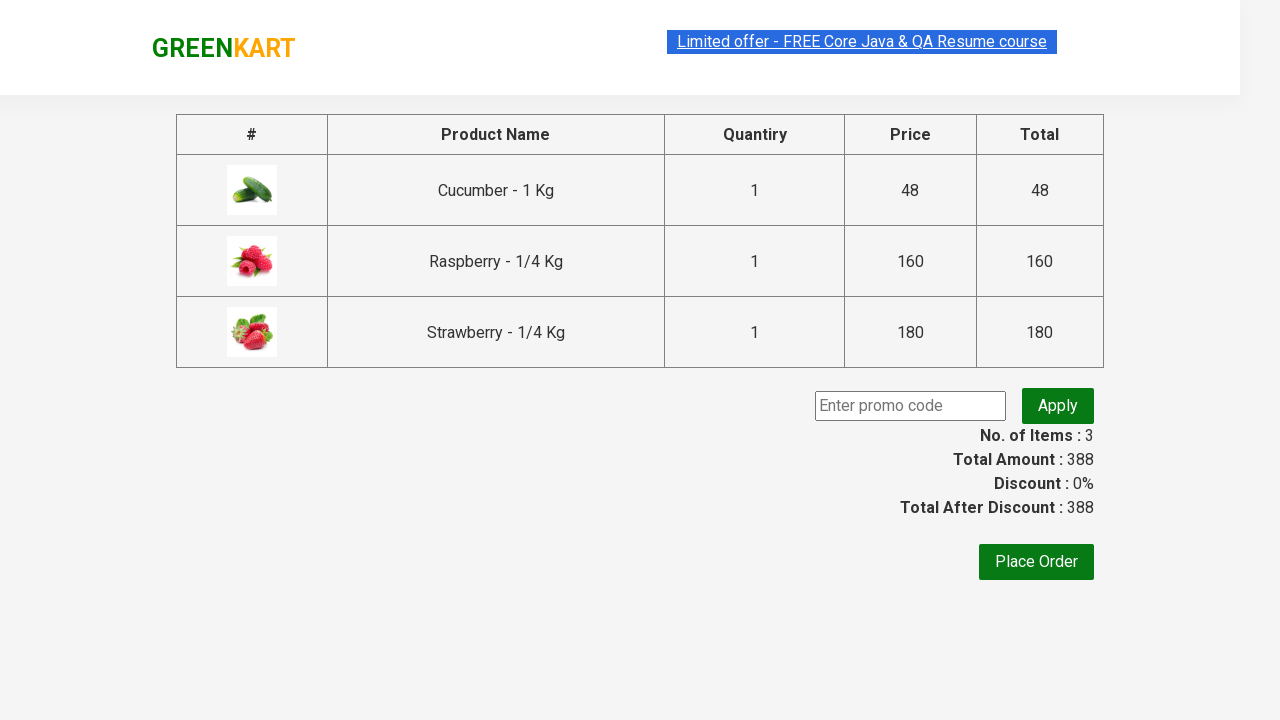

Verified all added products appear in cart checkout
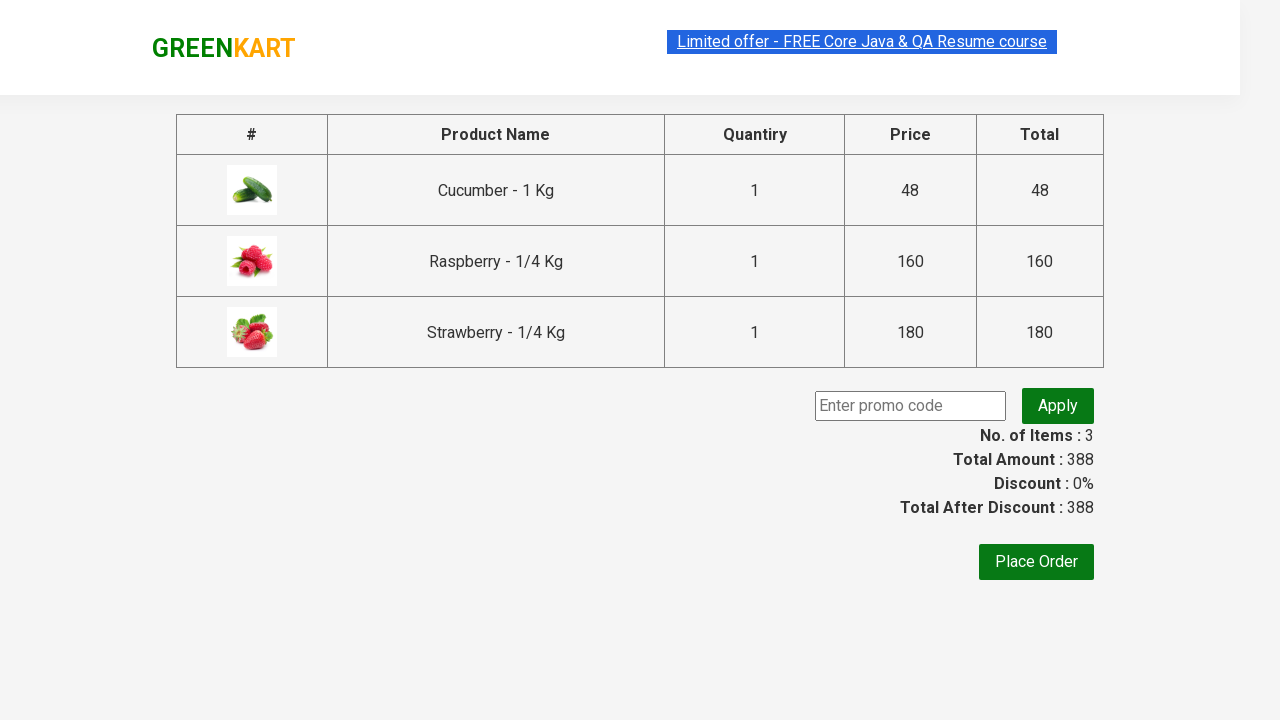

Retrieved total amount before promo code: 388.0
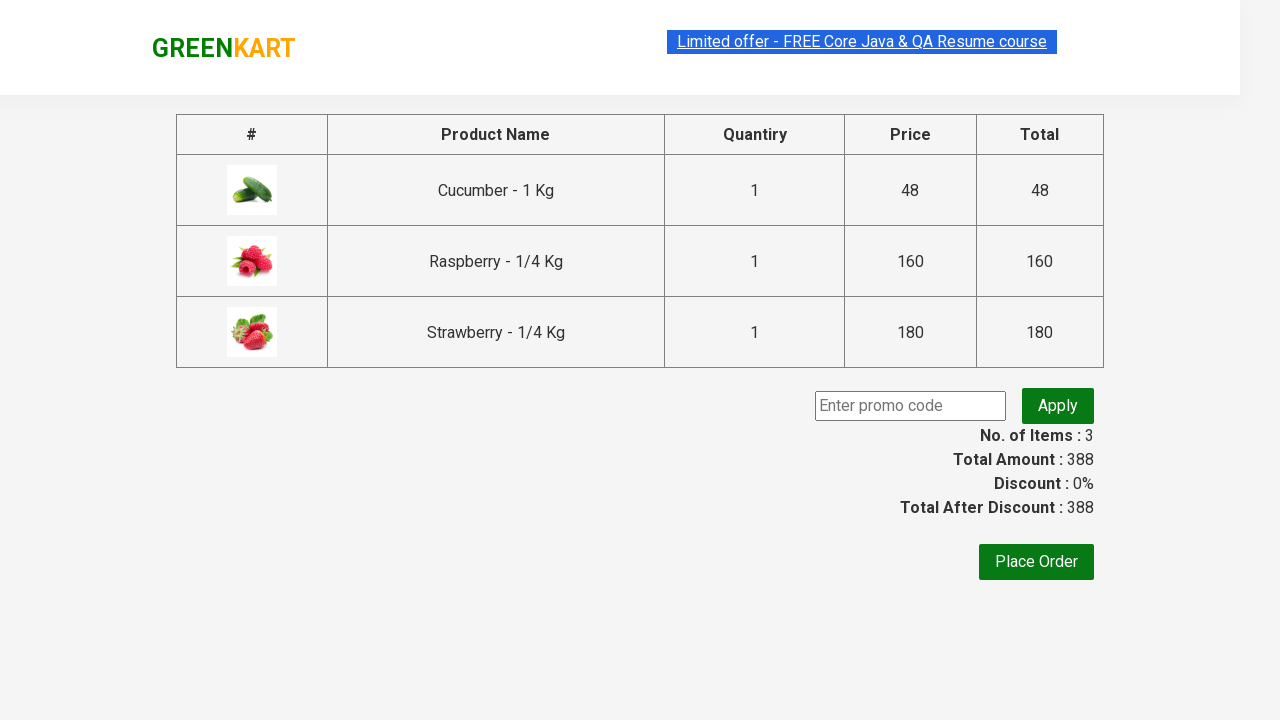

Filled promo code field with 'rahulshettyacademy' on .promoCode
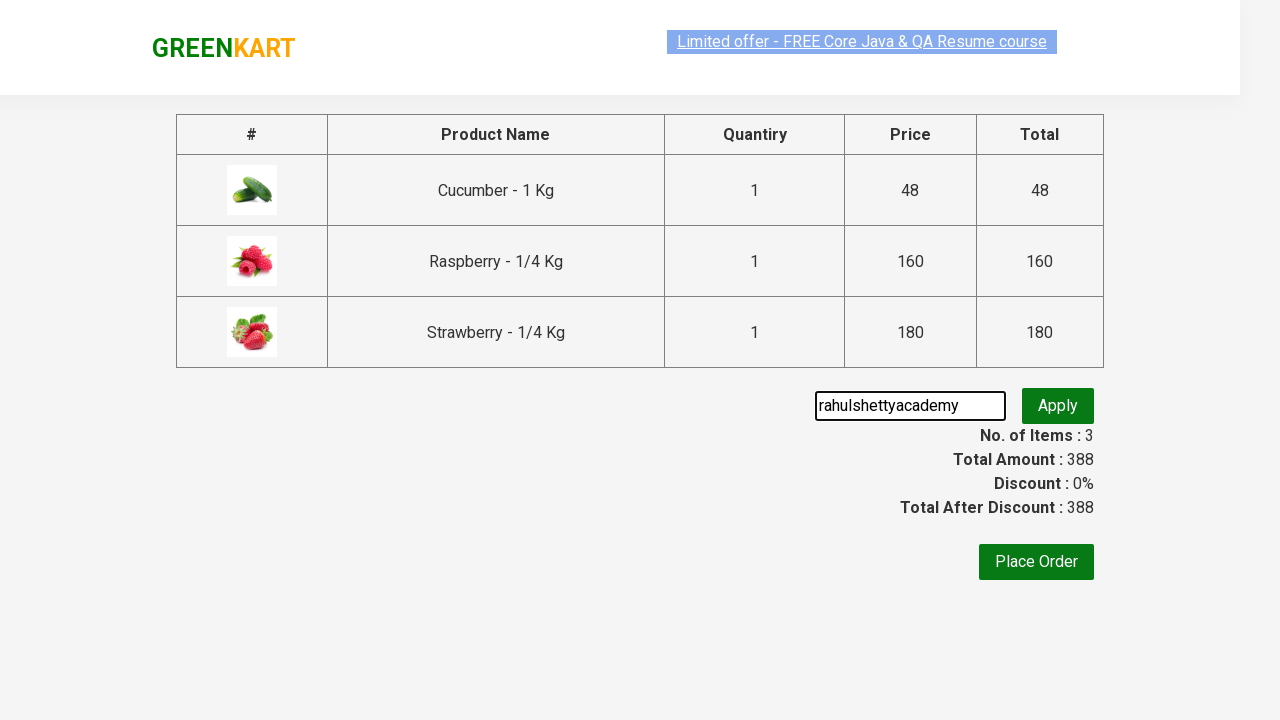

Clicked button to apply promo code at (1058, 406) on .promoBtn
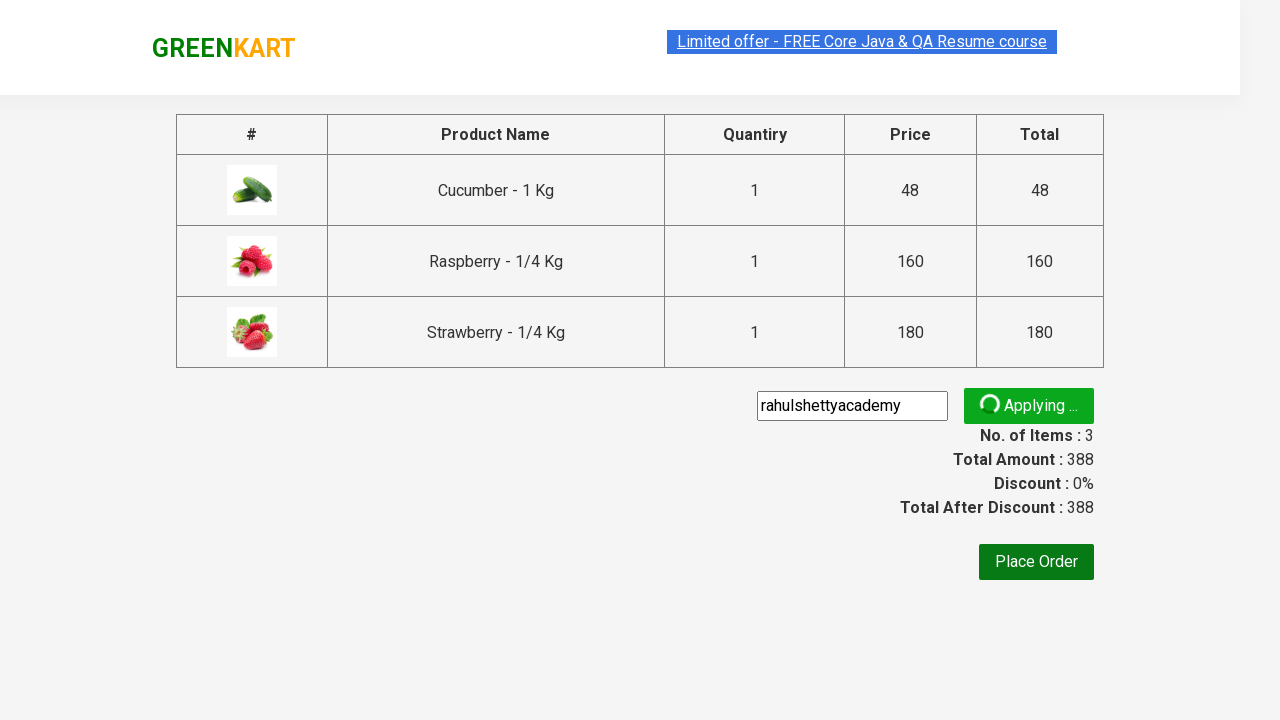

Promo code applied successfully
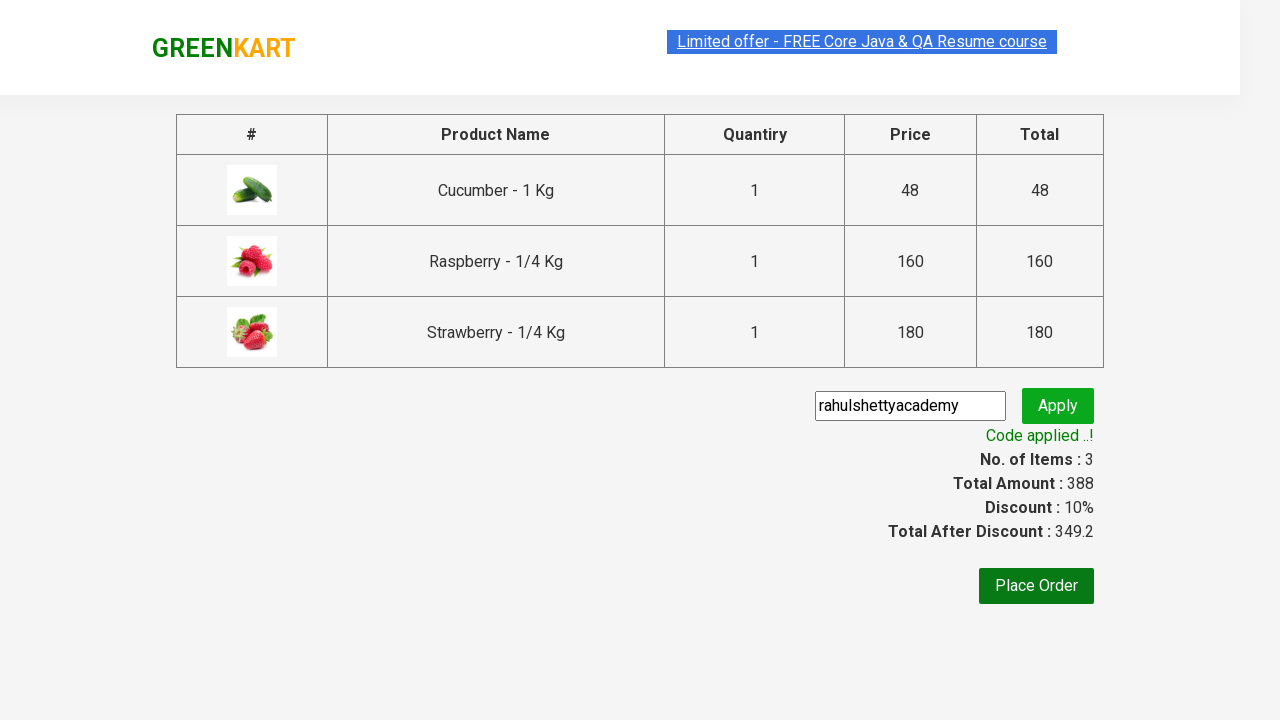

Retrieved total amount after promo code: 349.2
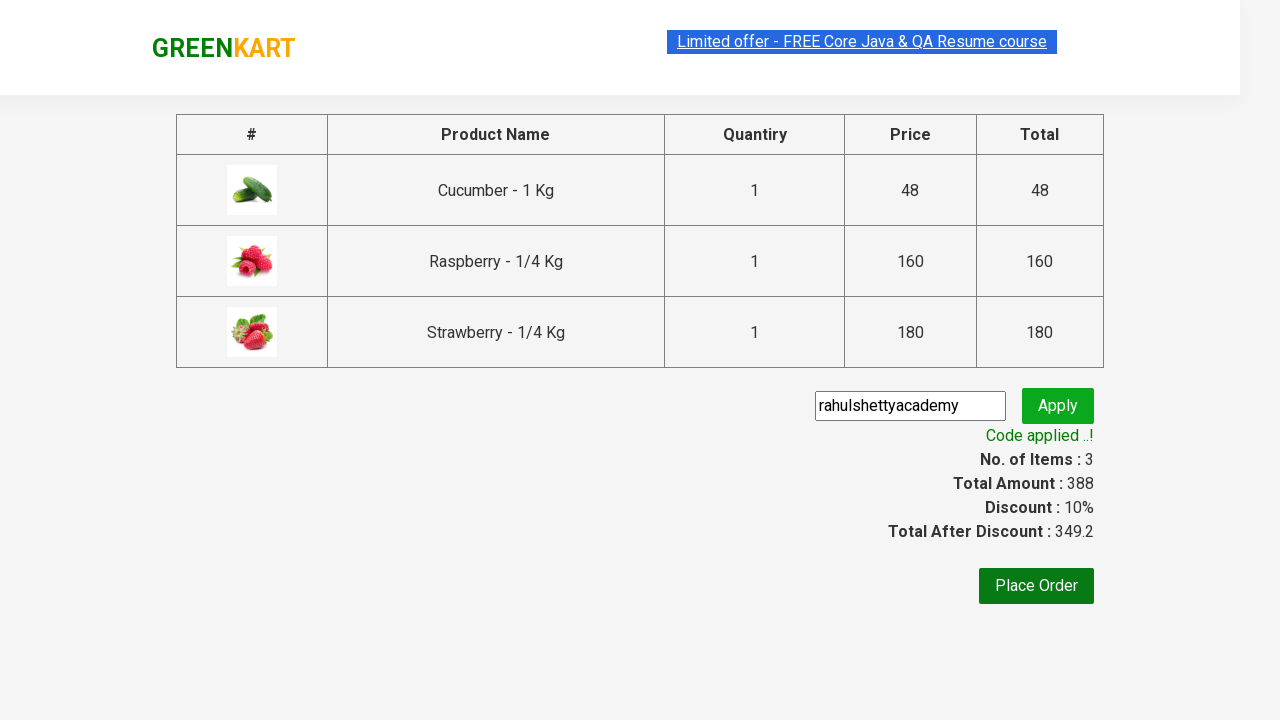

Verified discount was applied (before: 388.0, after: 349.2)
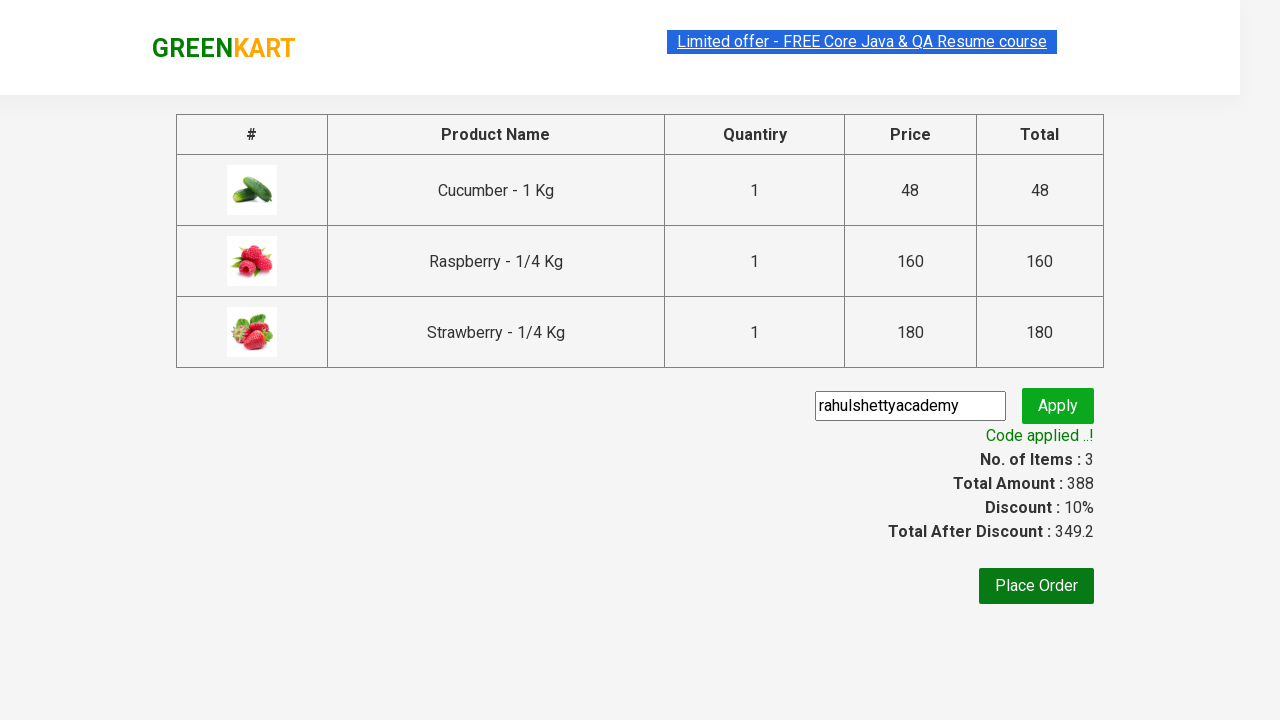

Calculated sum of individual product prices: 388
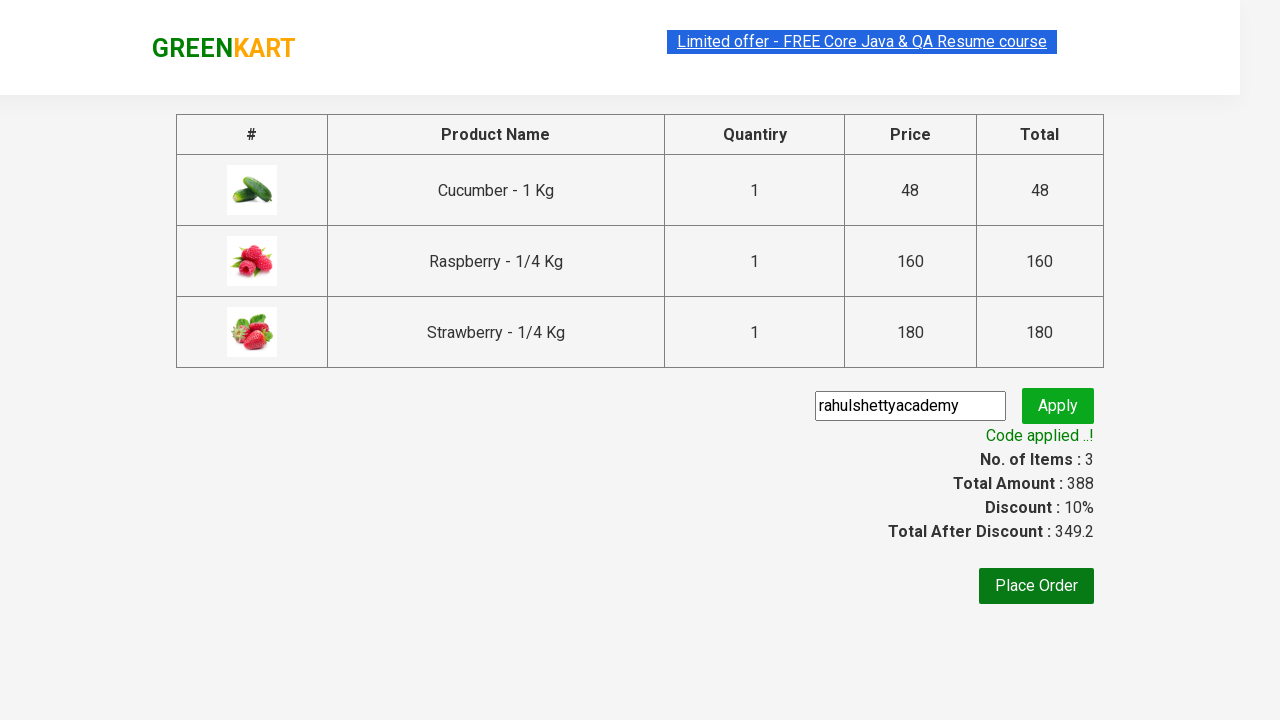

Retrieved displayed total amount: 388
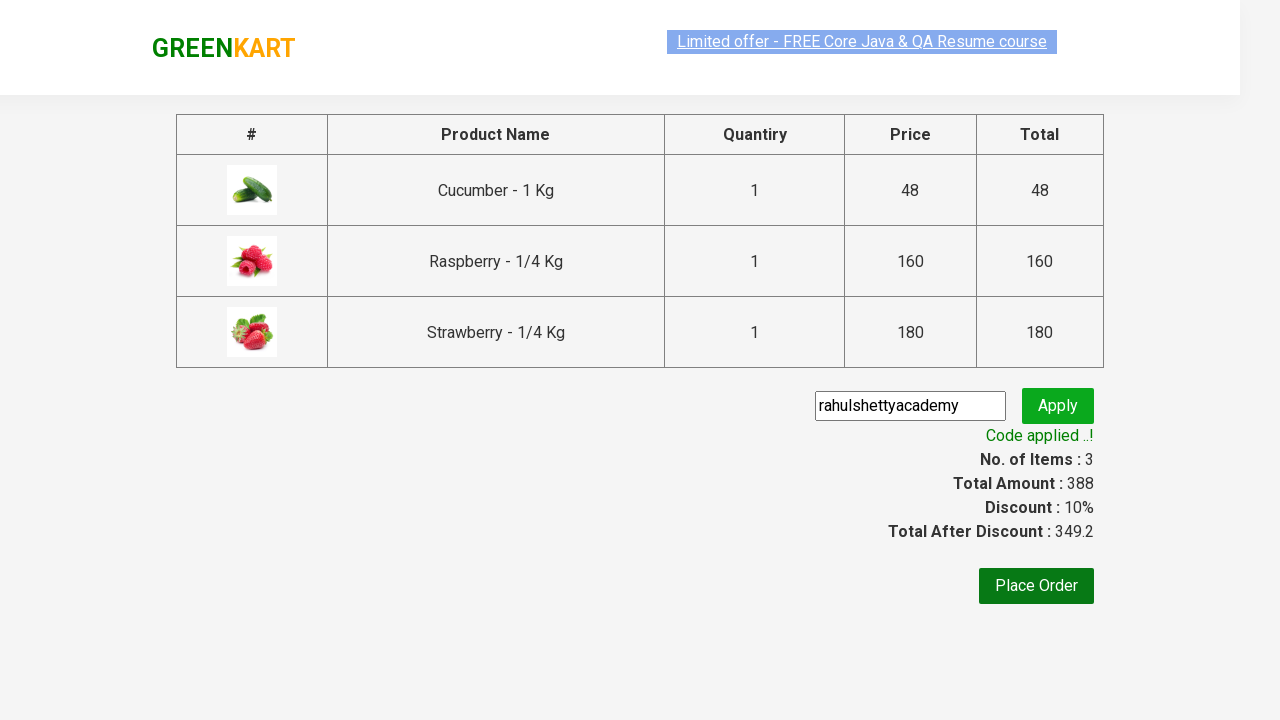

Verified calculated sum matches displayed total (388 = 388)
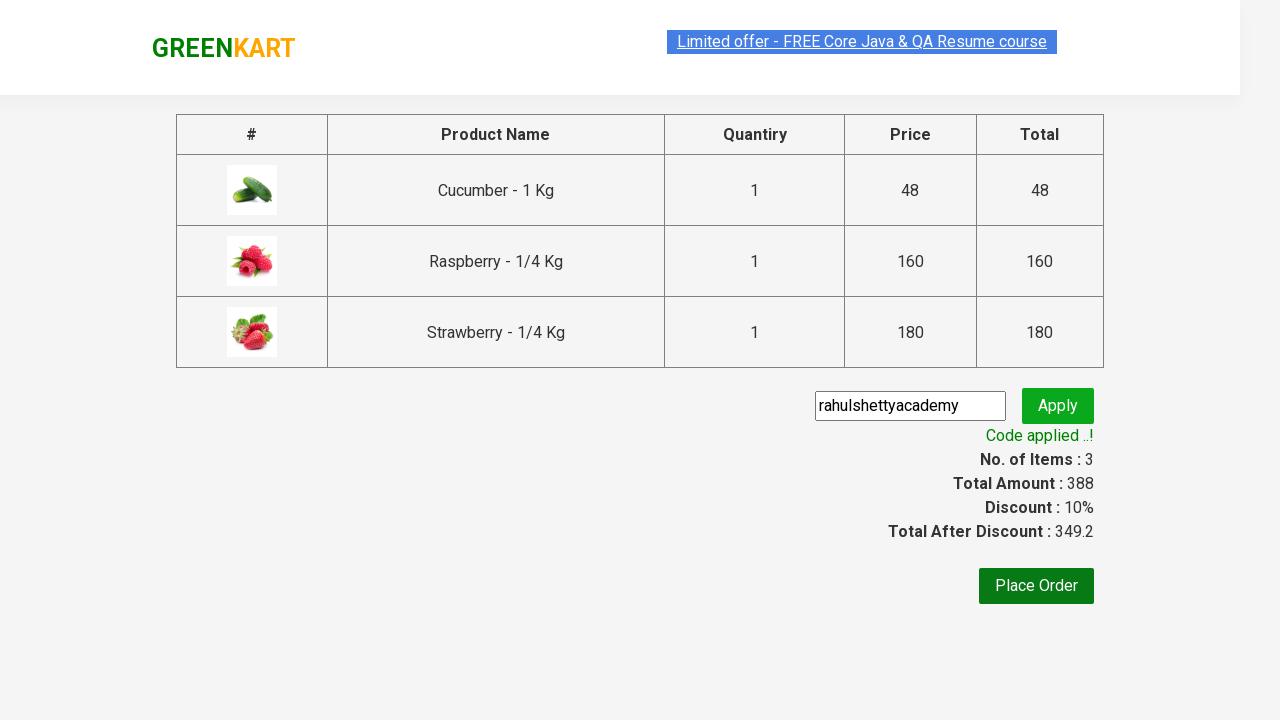

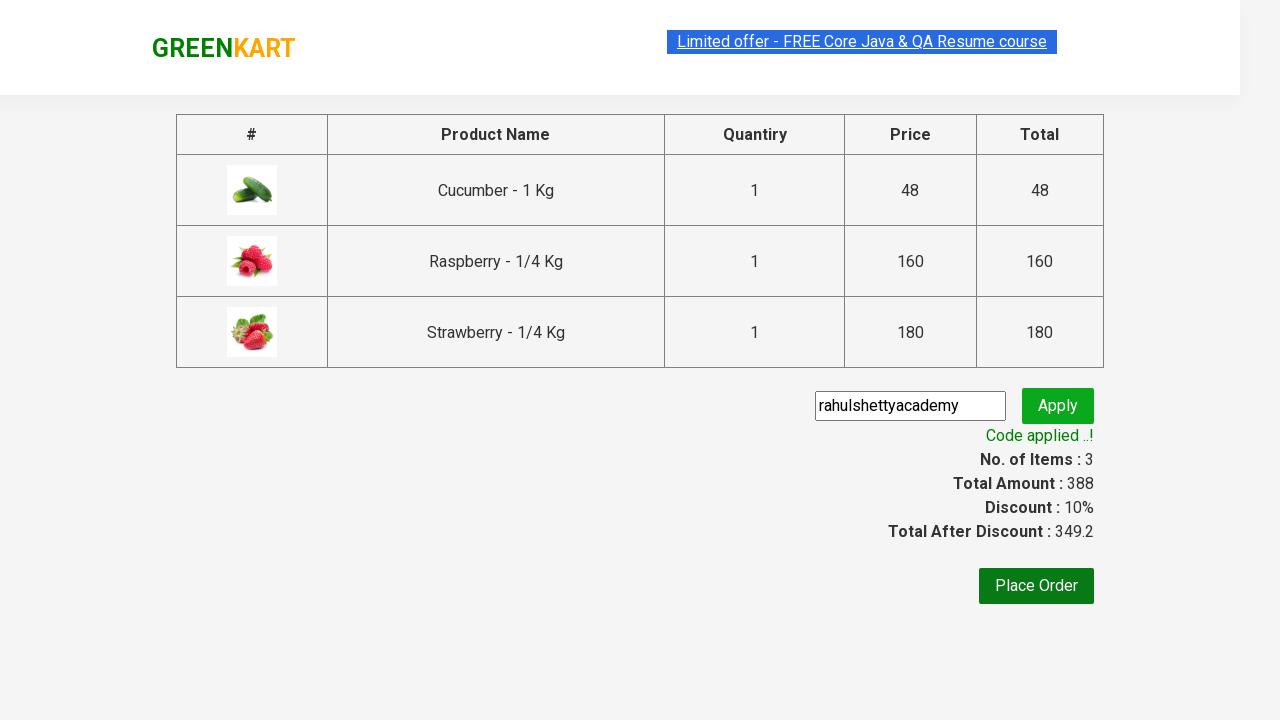